Tests alert handling functionality by triggering both accept and dismiss actions on JavaScript alerts

Starting URL: https://rahulshettyacademy.com/AutomationPractice/

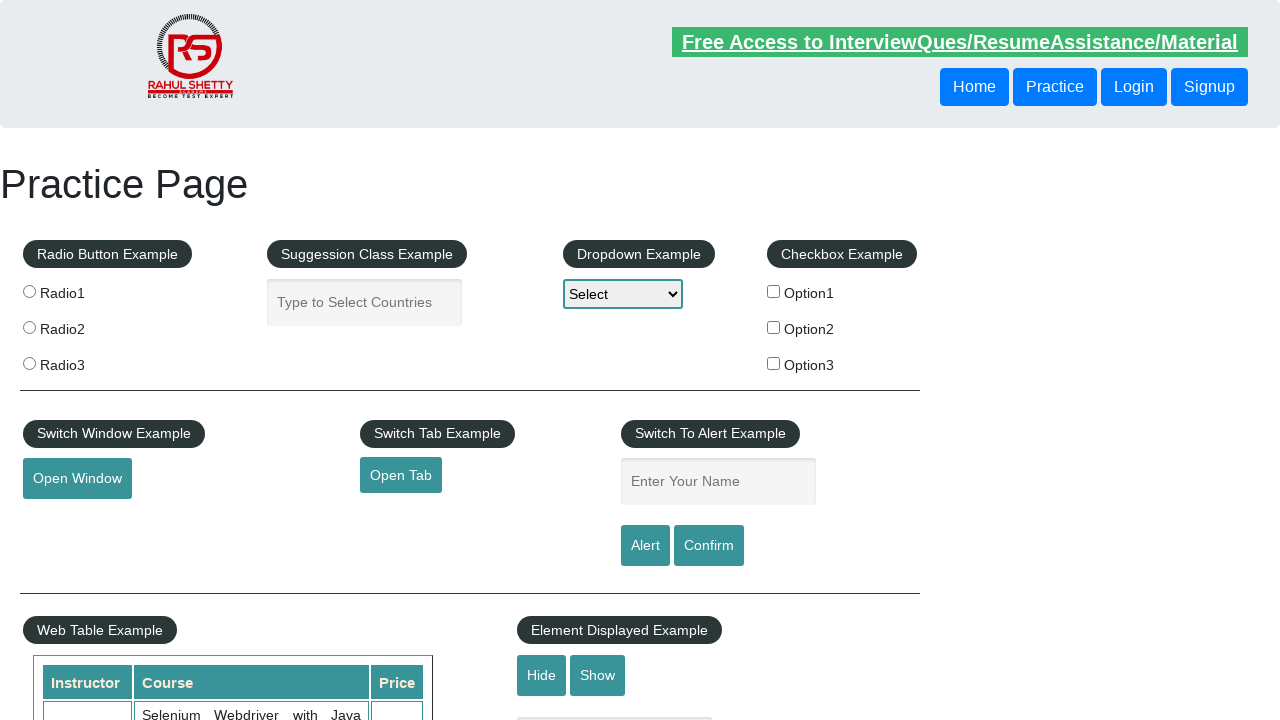

Filled name field with 'Siva' on #name
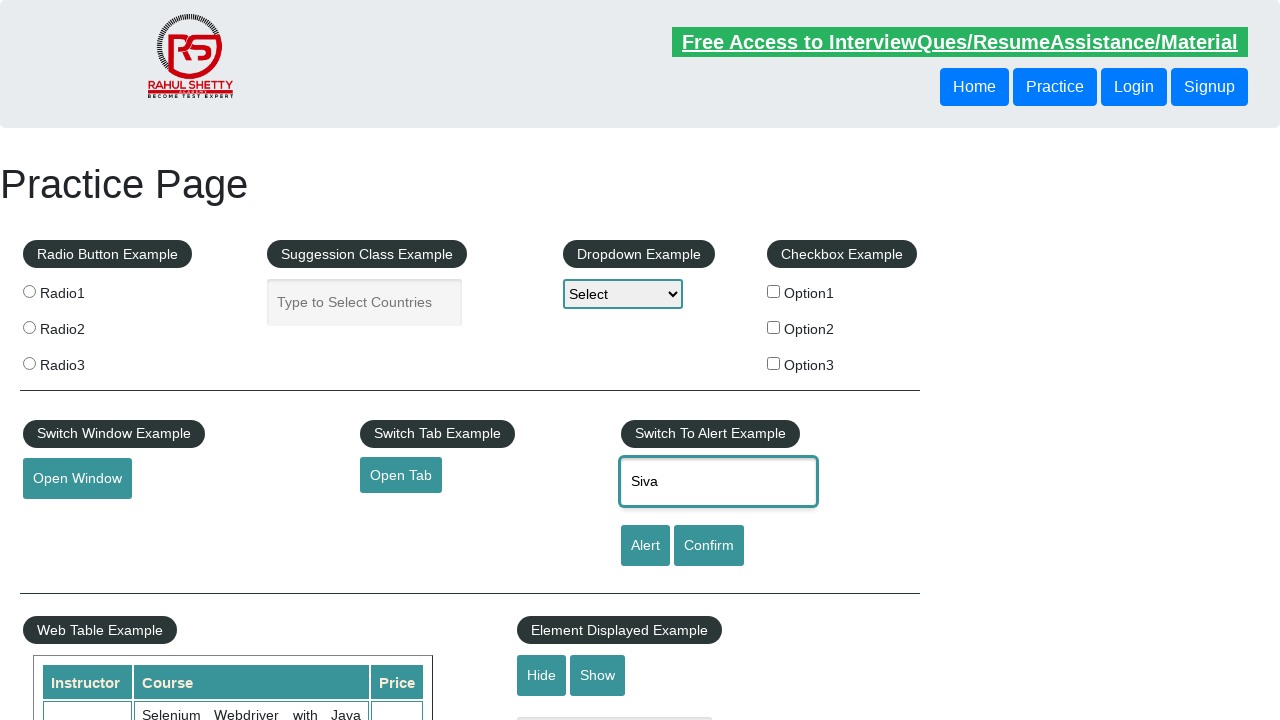

Clicked alert button to trigger JavaScript alert at (645, 546) on [id='alertbtn']
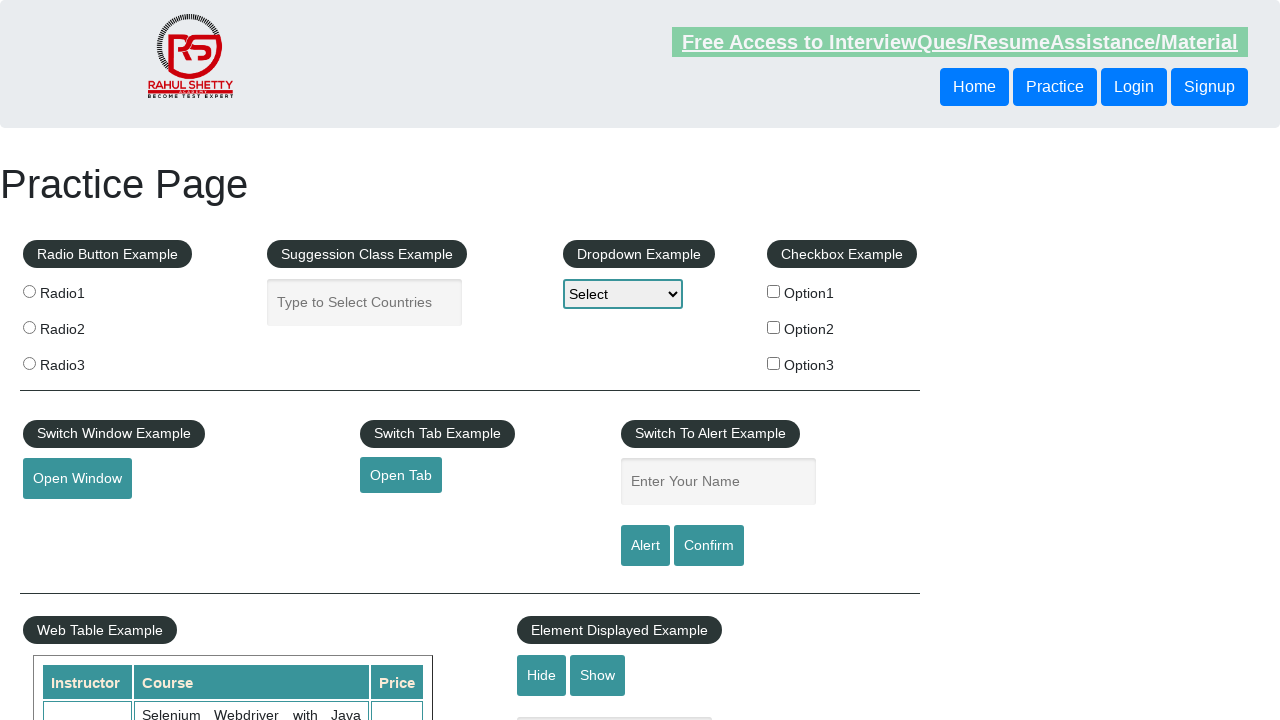

Set up dialog handler to accept alert
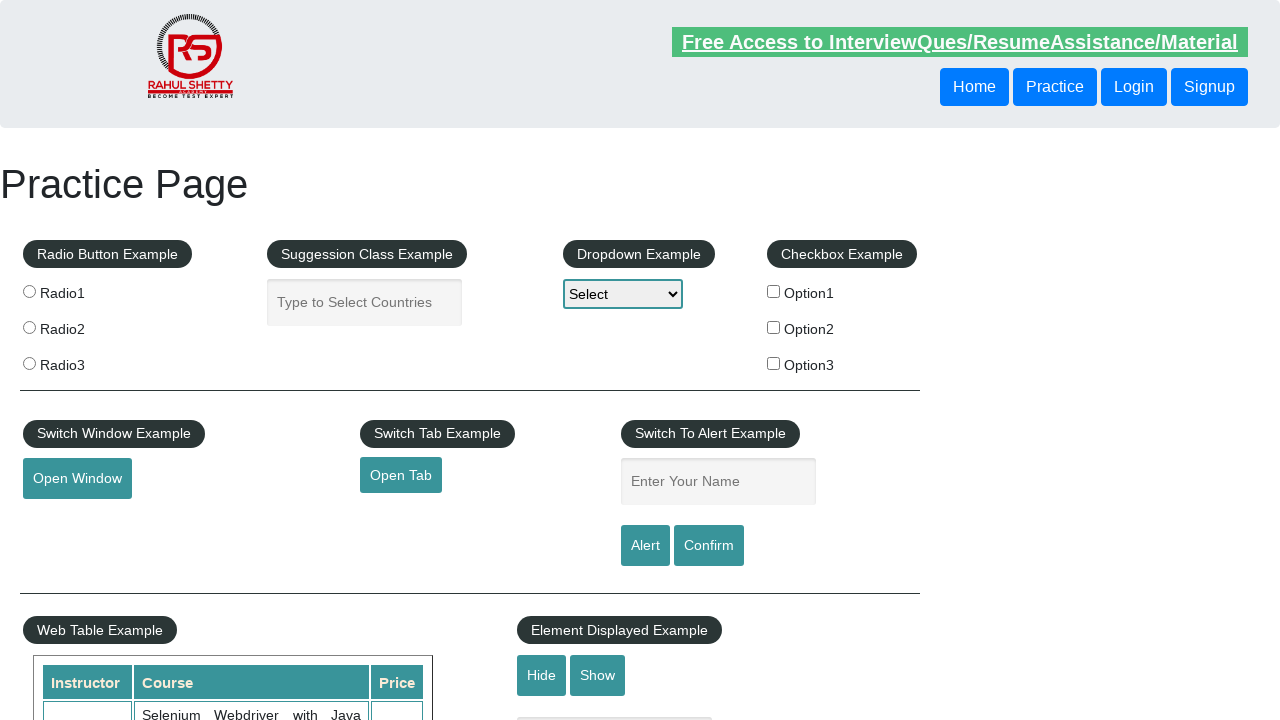

Filled name field with 'Siva' again on #name
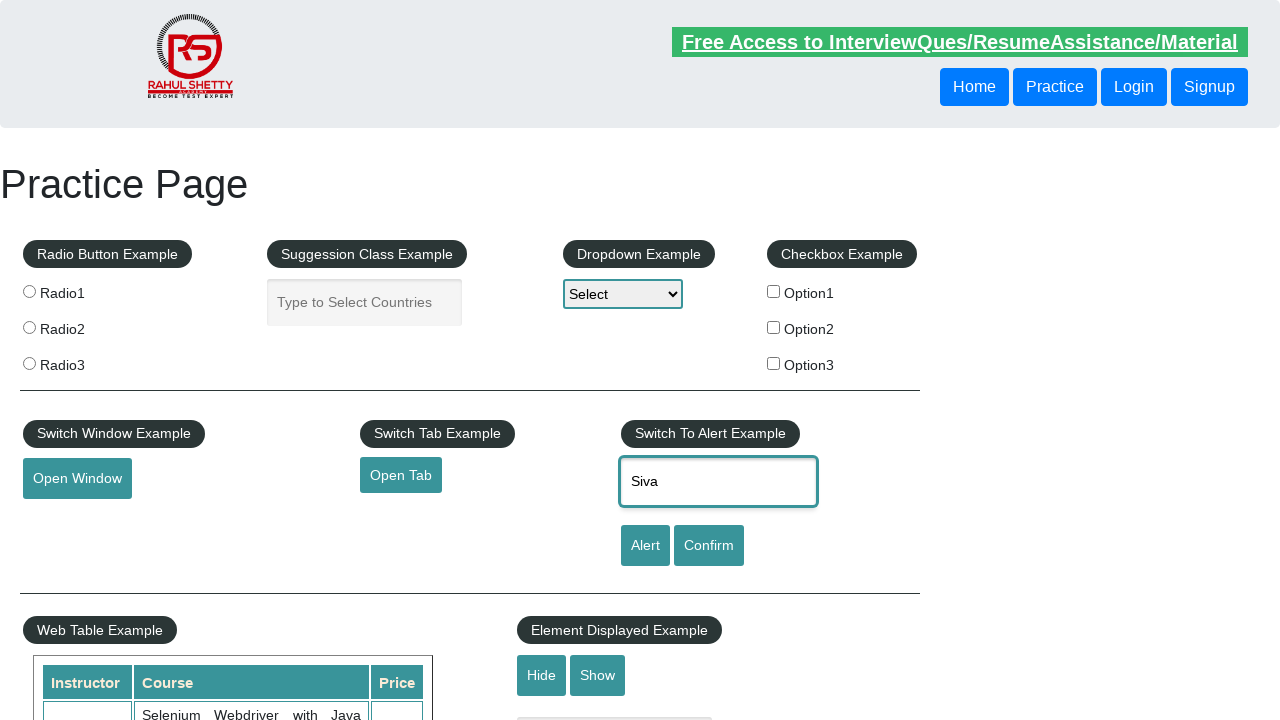

Clicked confirm button to trigger confirmation dialog at (709, 546) on #confirmbtn
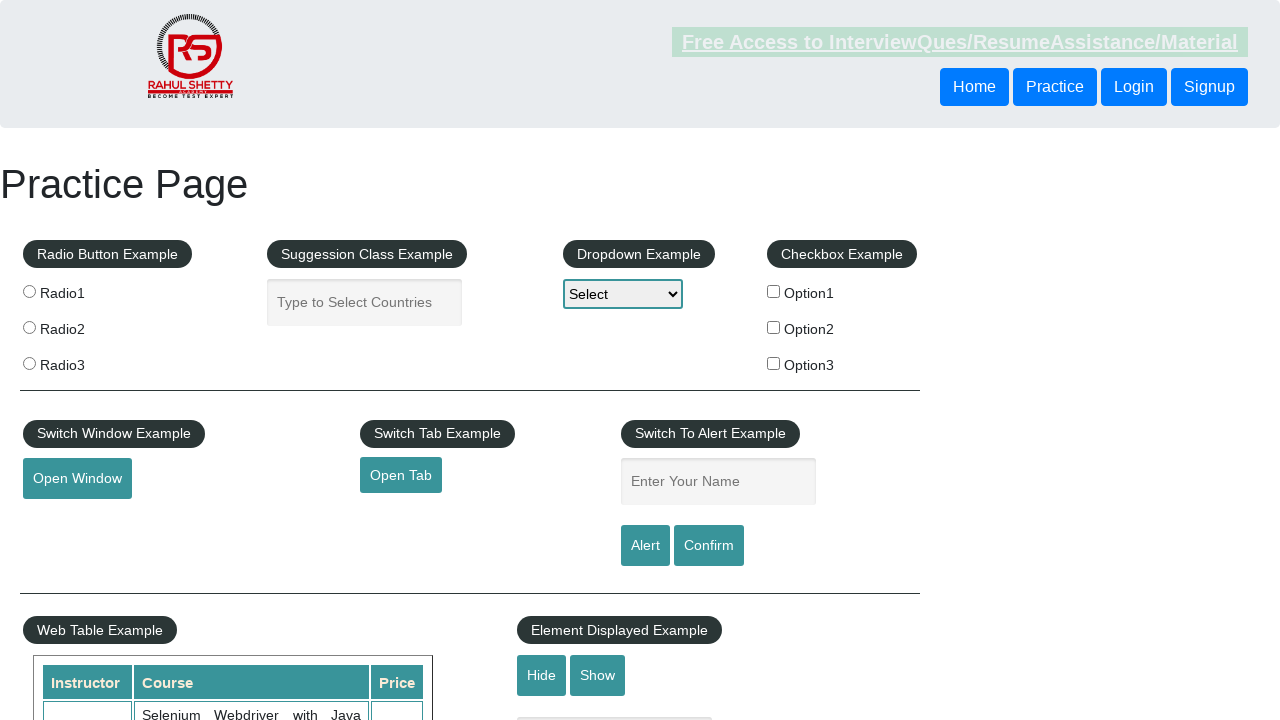

Set up dialog handler to dismiss confirmation dialog
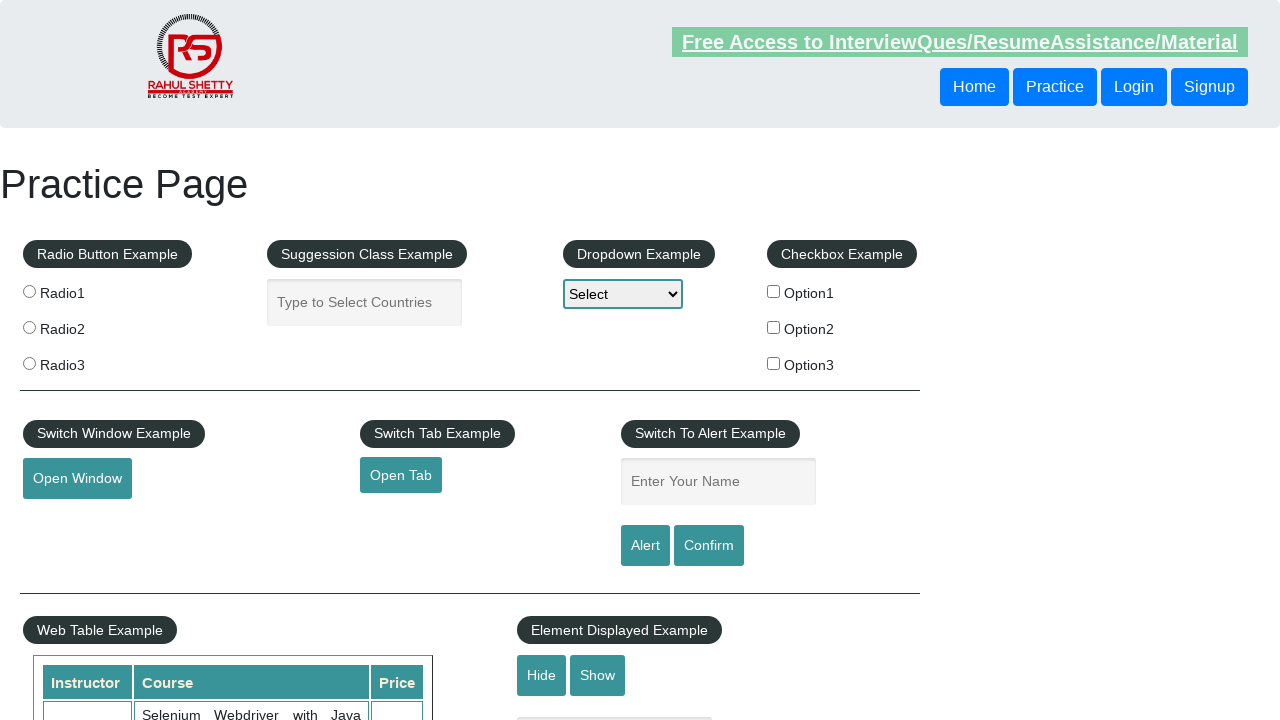

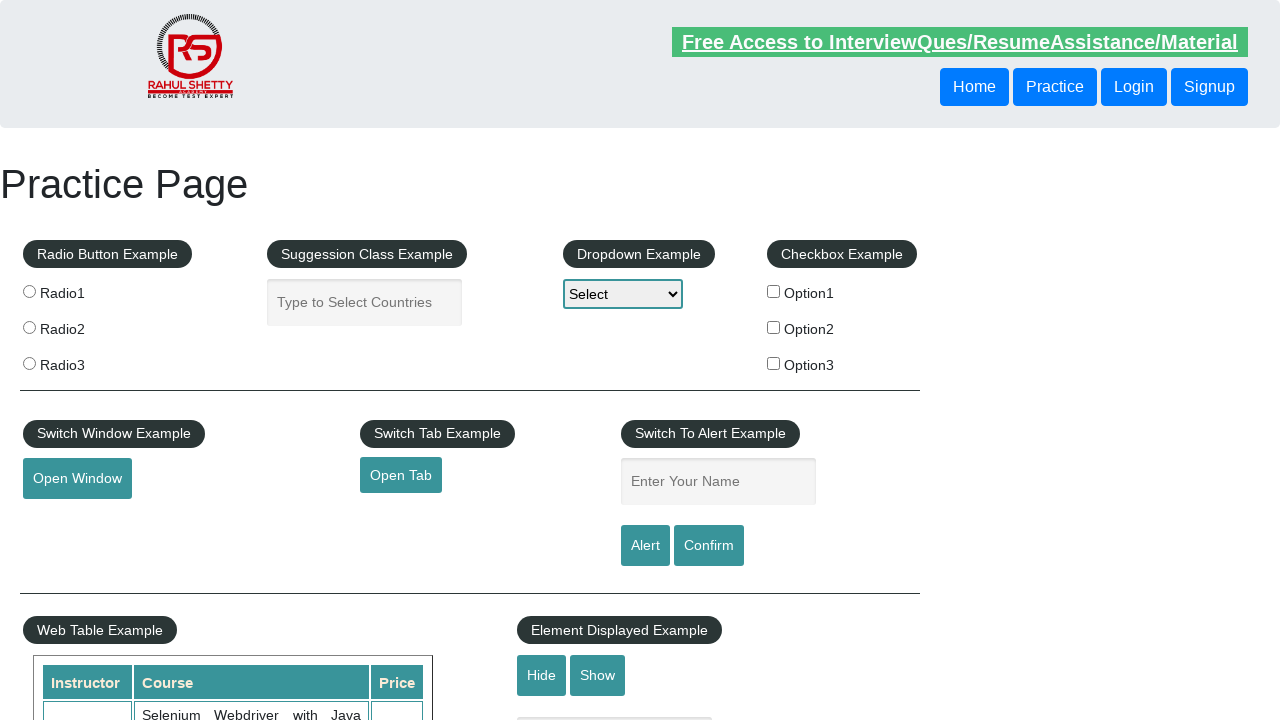